Tests iframe switching and JavaScript prompt handling on W3Schools tryit editor by clicking a button inside an iframe, entering text in the prompt, and accepting it

Starting URL: https://www.w3schools.com/jsref/tryit.asp?filename=tryjsref_prompt

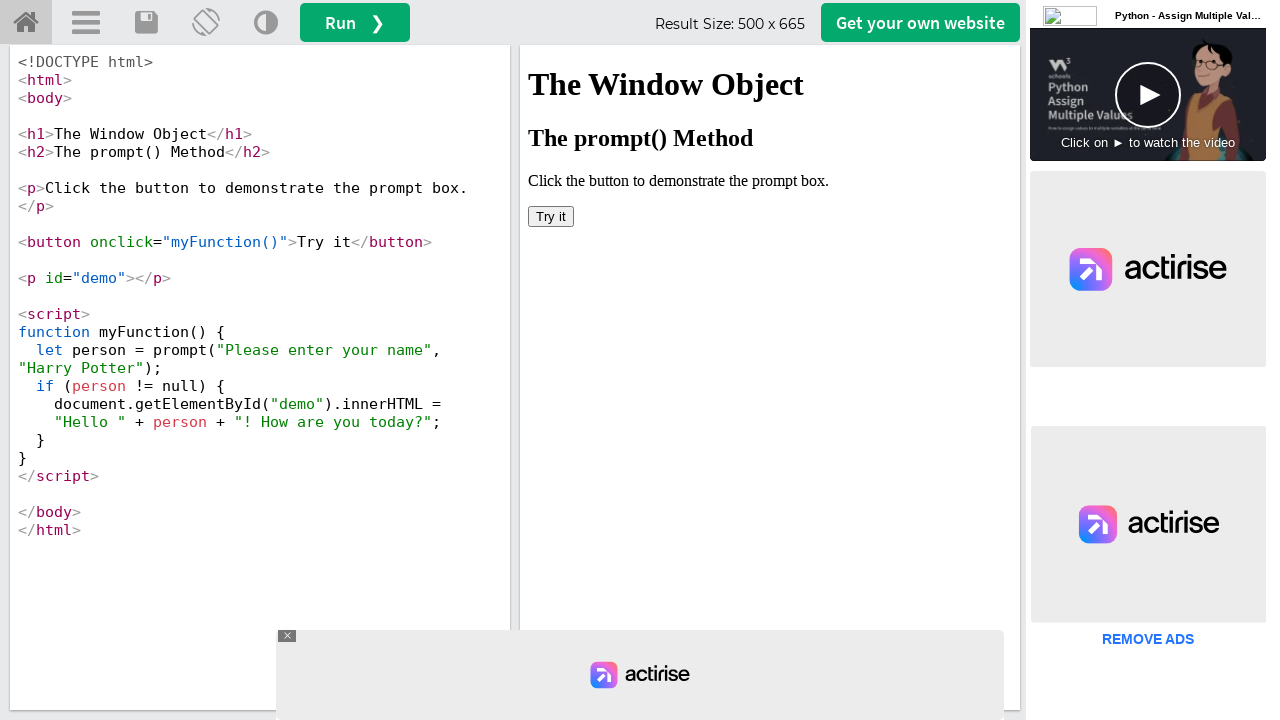

Set up dialog handler to accept prompts with 'Testing Automation' text
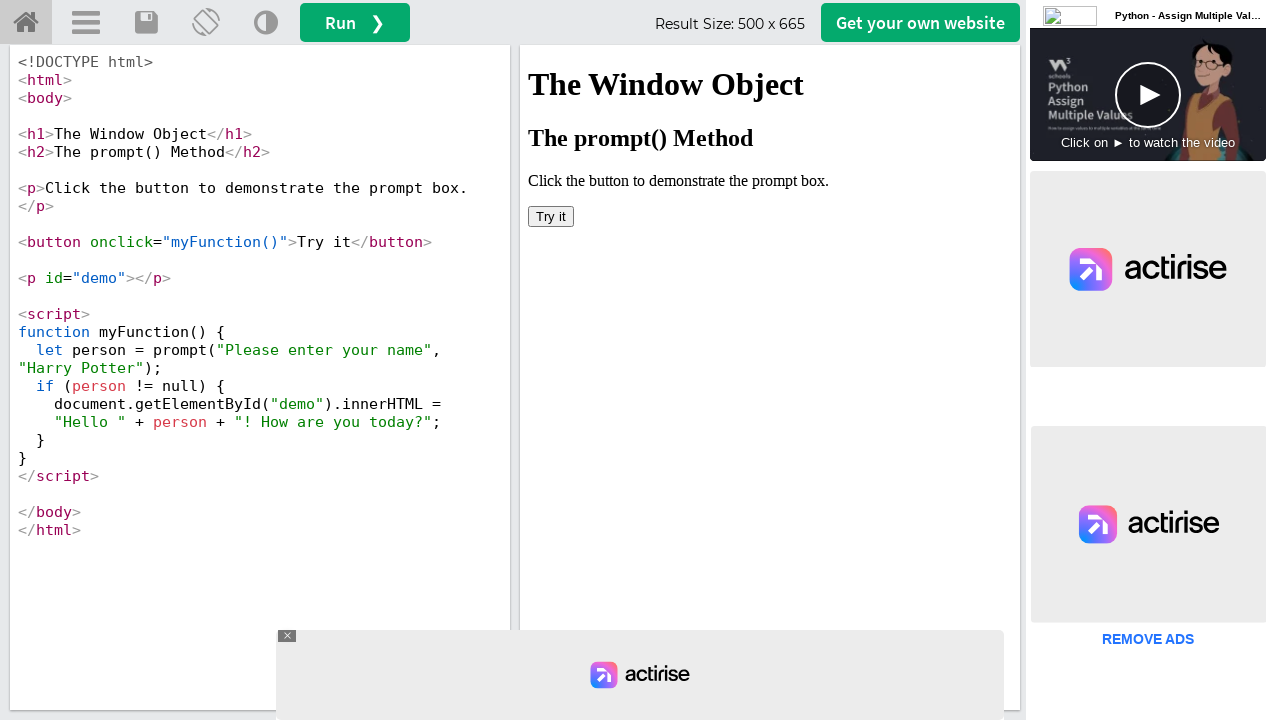

Located iframe with ID 'iframeResult'
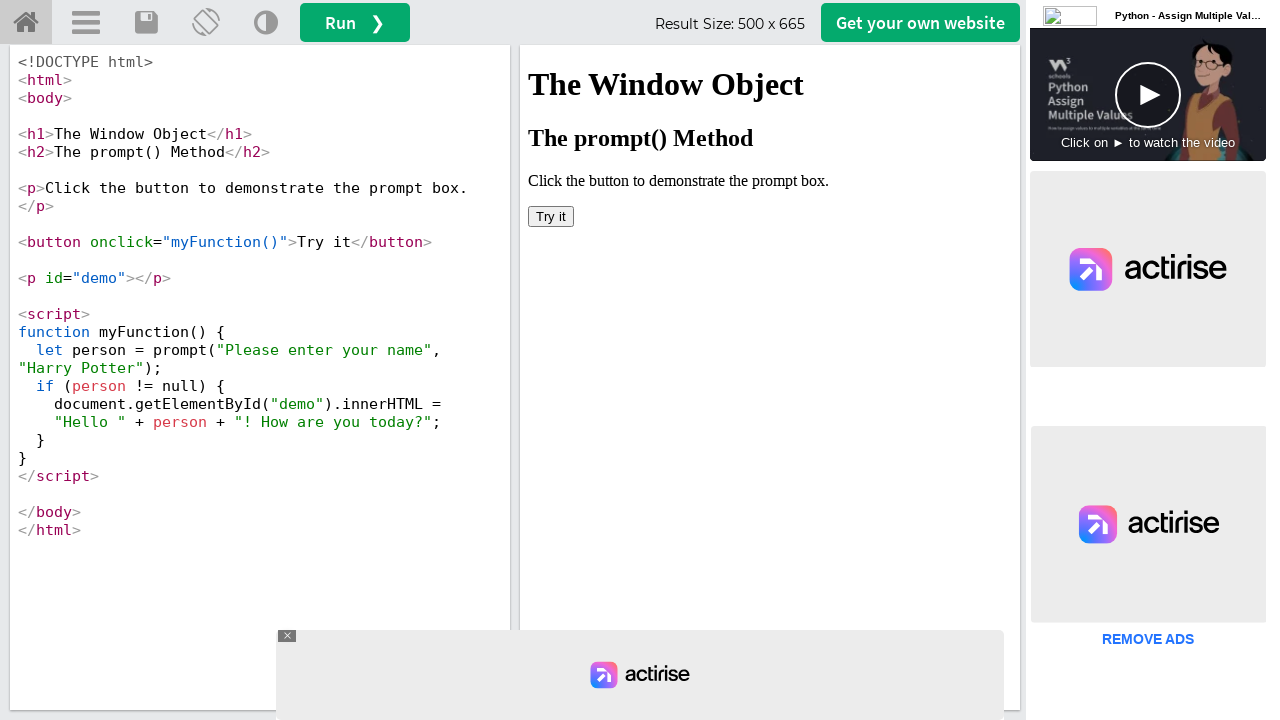

Clicked button inside iframe to trigger JavaScript prompt at (551, 216) on #iframeResult >> internal:control=enter-frame >> xpath=/html/body/button
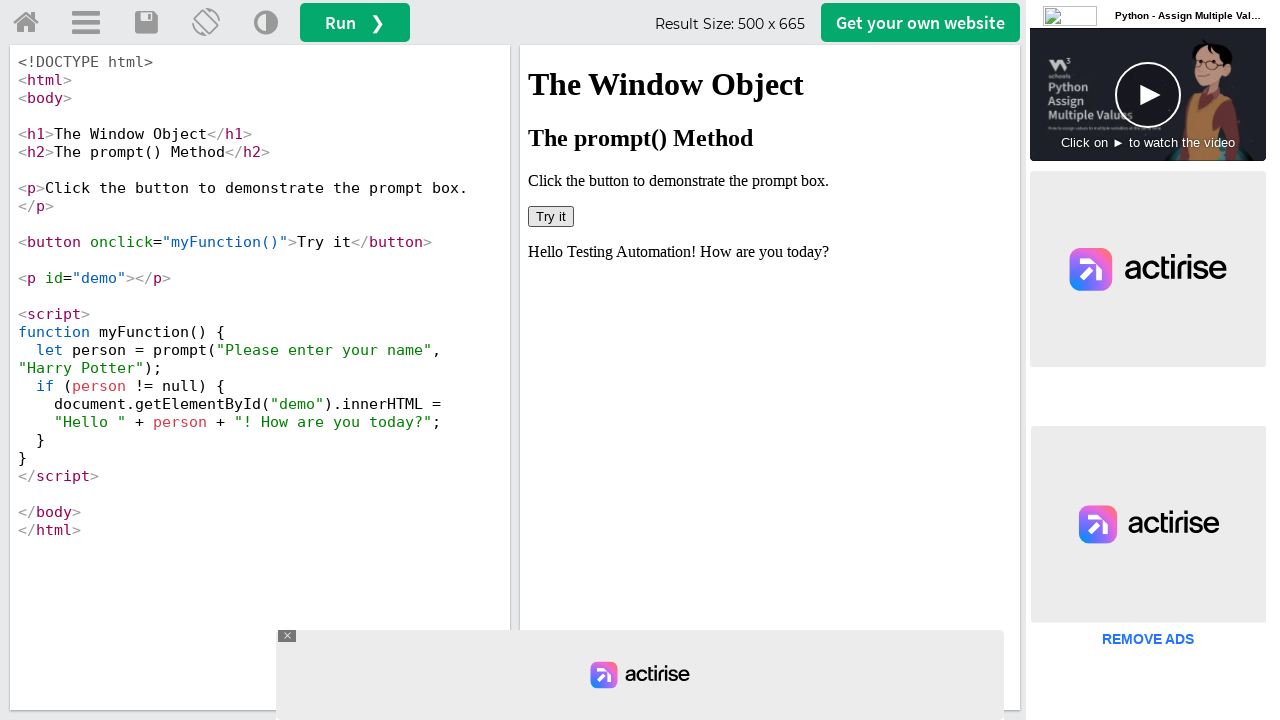

Waited 500ms for prompt to be handled
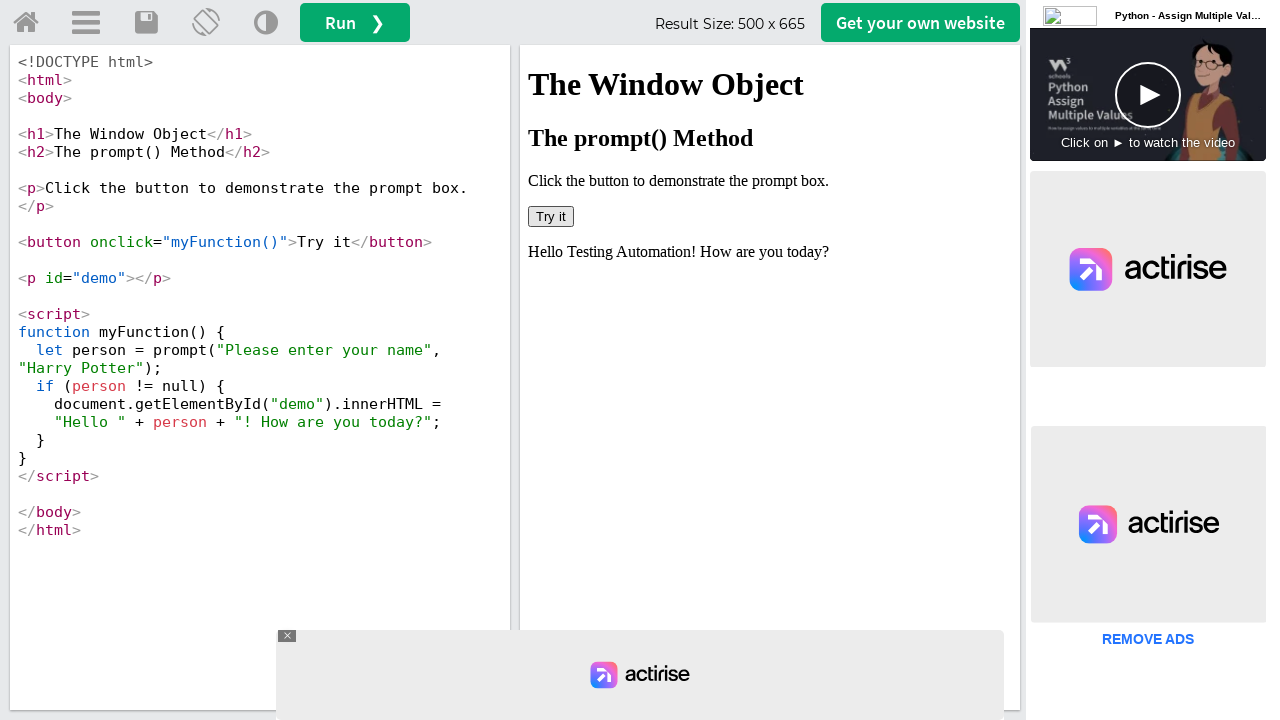

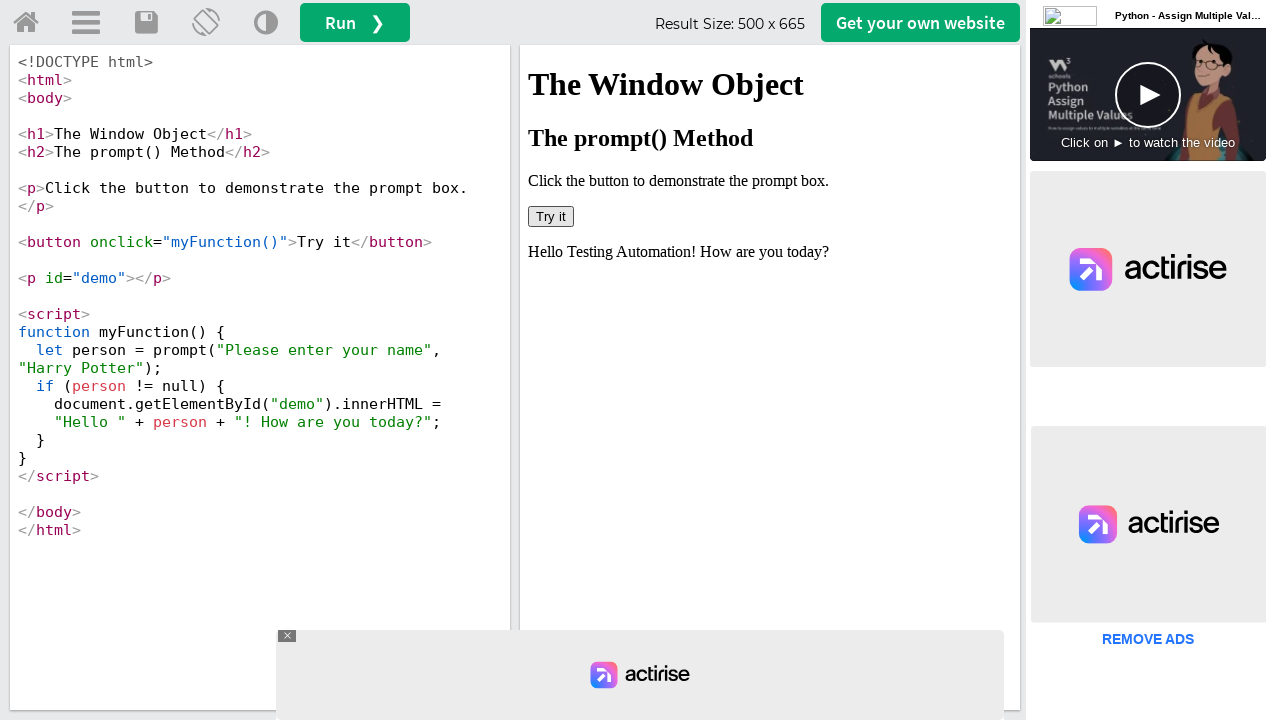